Tests filling out a text box form with name, email, and address fields then submitting

Starting URL: https://demoqa.com/text-box

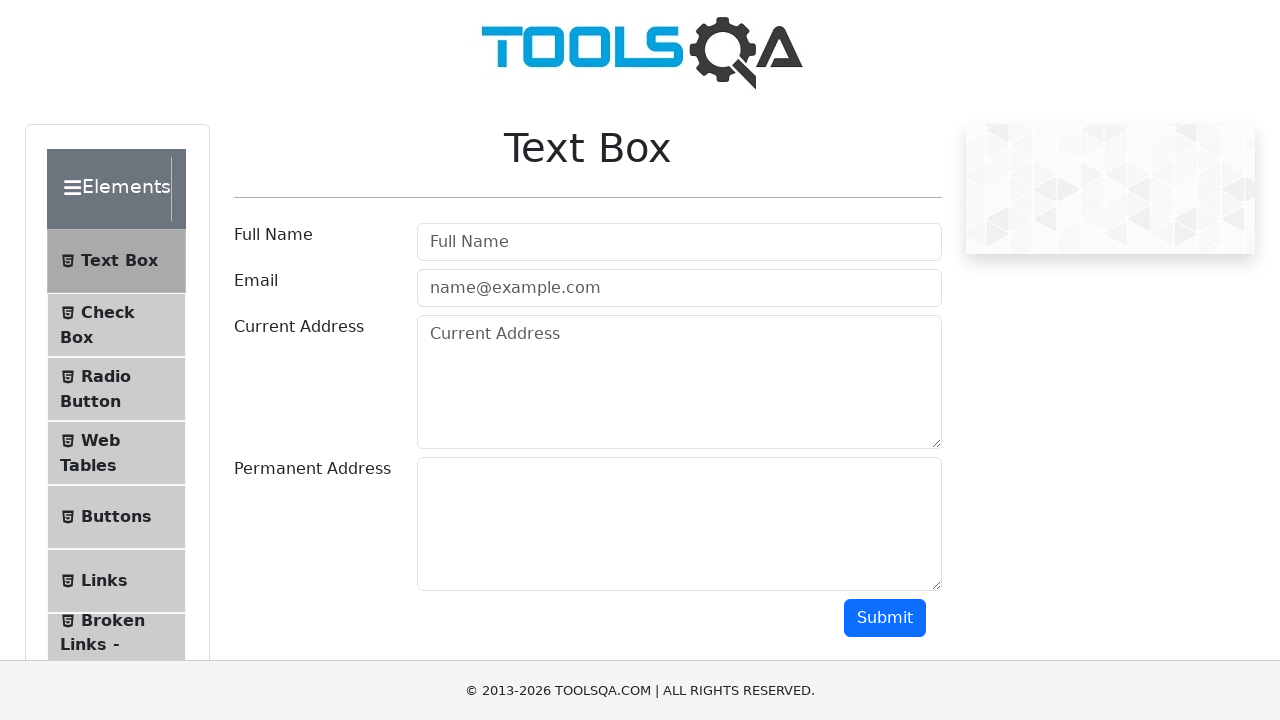

Filled Full Name field with 'First Last' on #userName
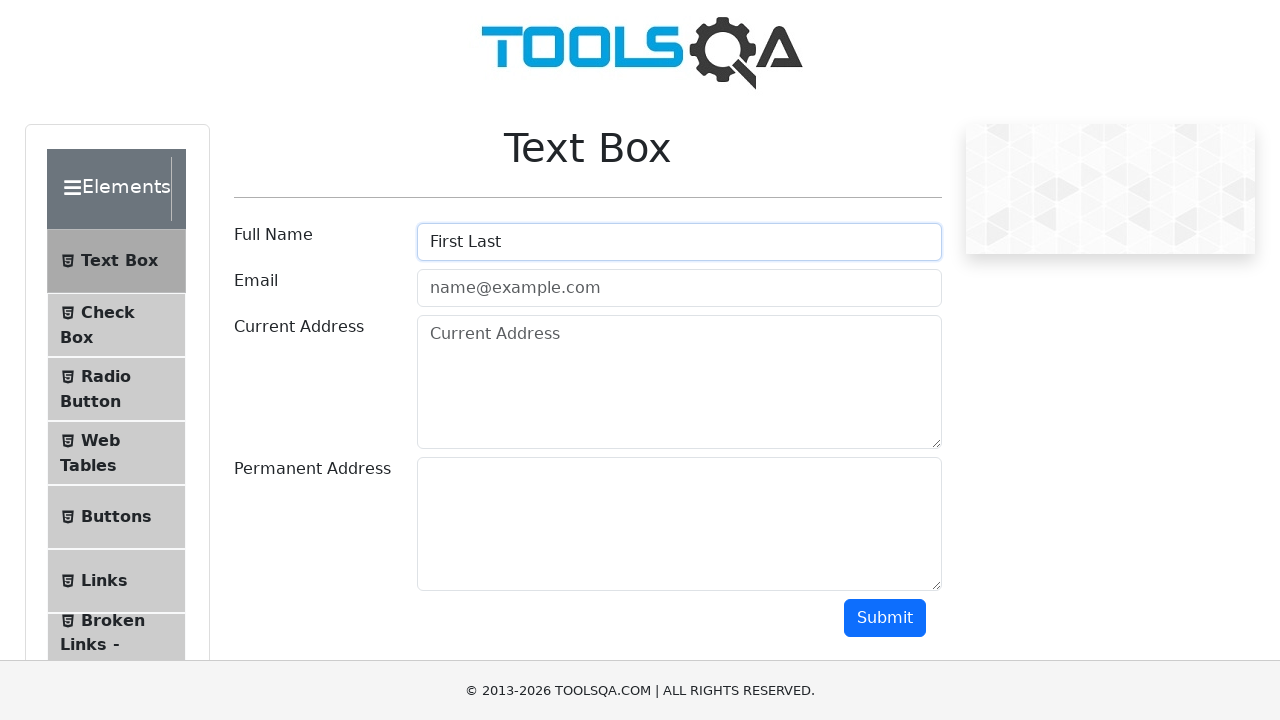

Filled Email field with 'blablabla@gmail.com' on #userEmail
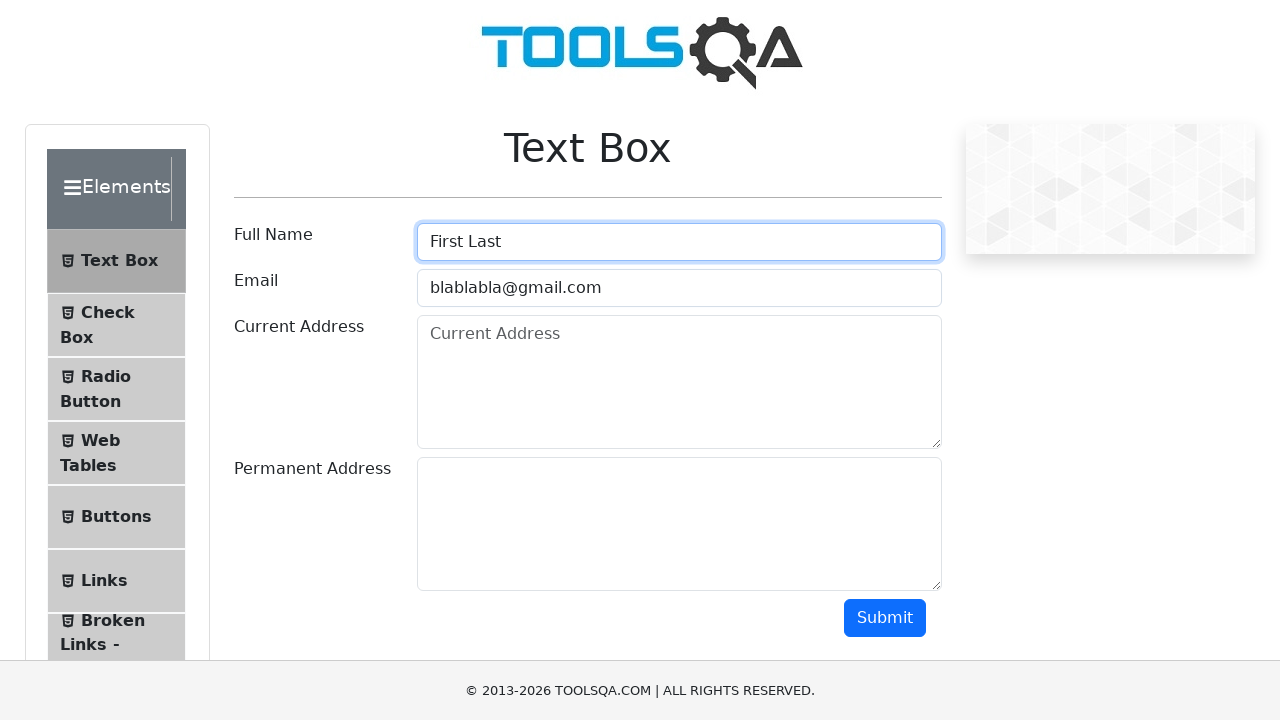

Filled Current Address field with '2023 New Year St, NY' on #currentAddress
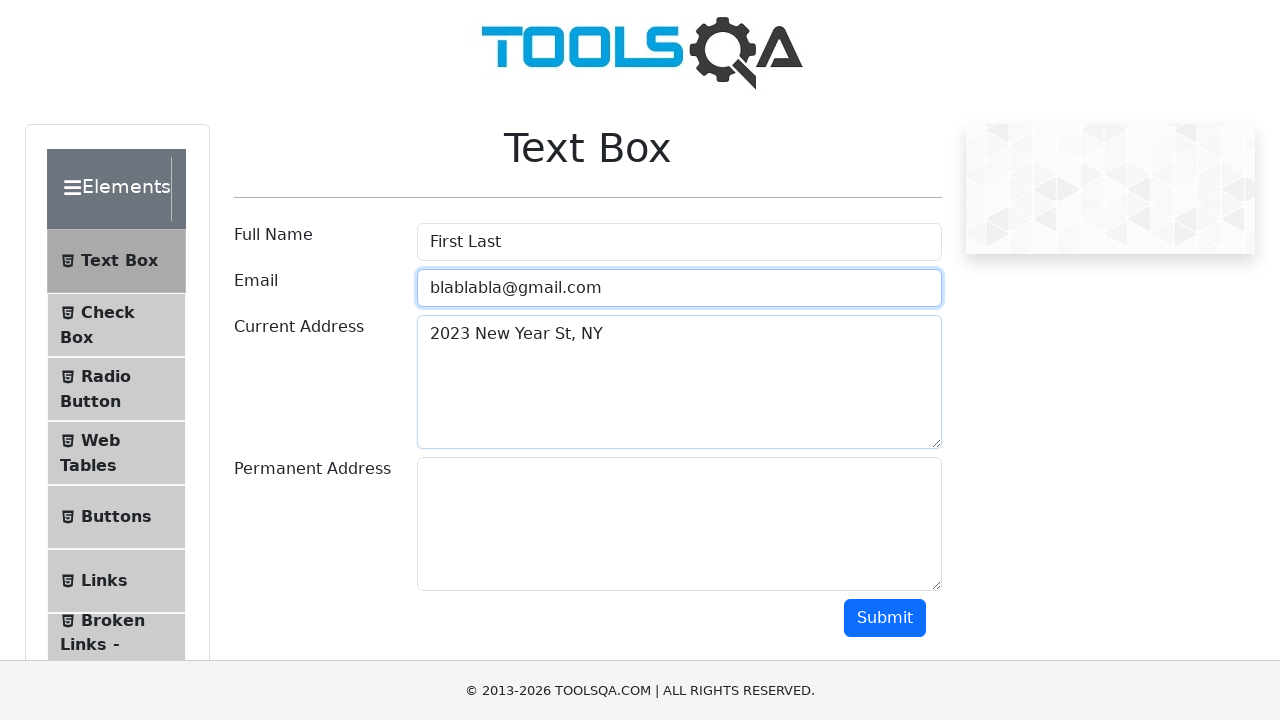

Filled Permanent Address field with '2024 New Year St, NY' on #permanentAddress
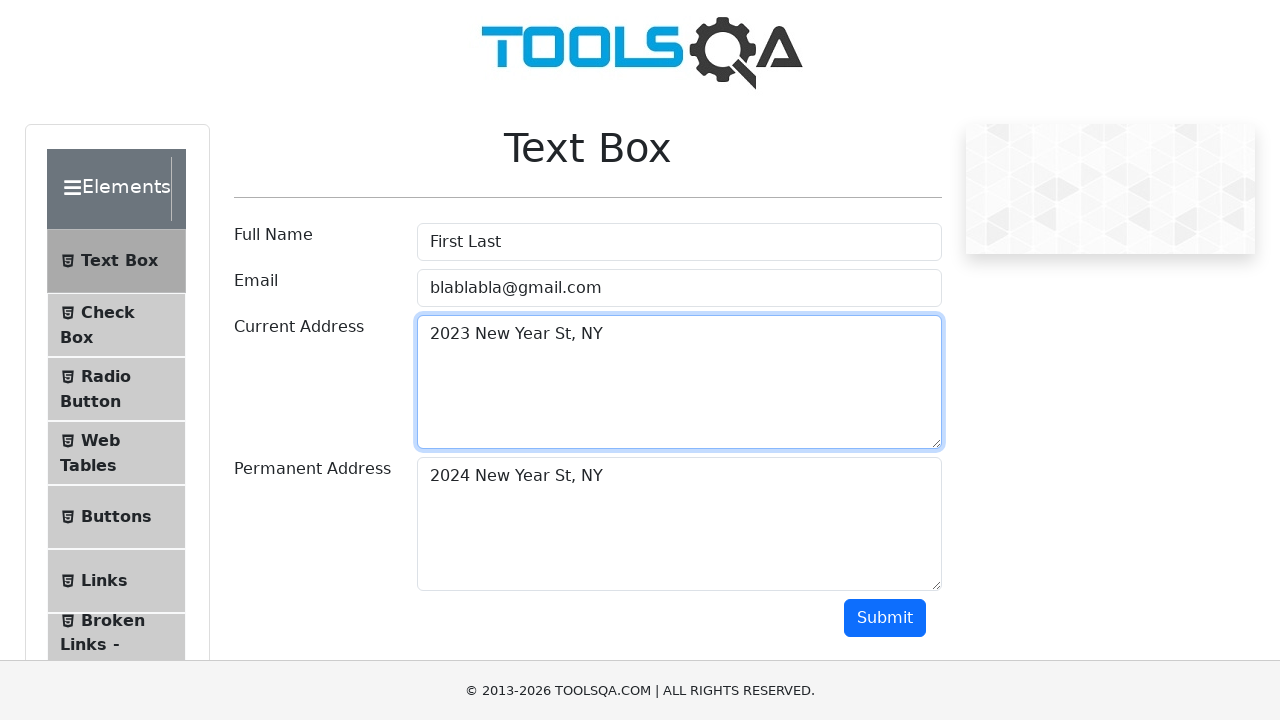

Clicked Submit button to submit the form at (885, 618) on #submit
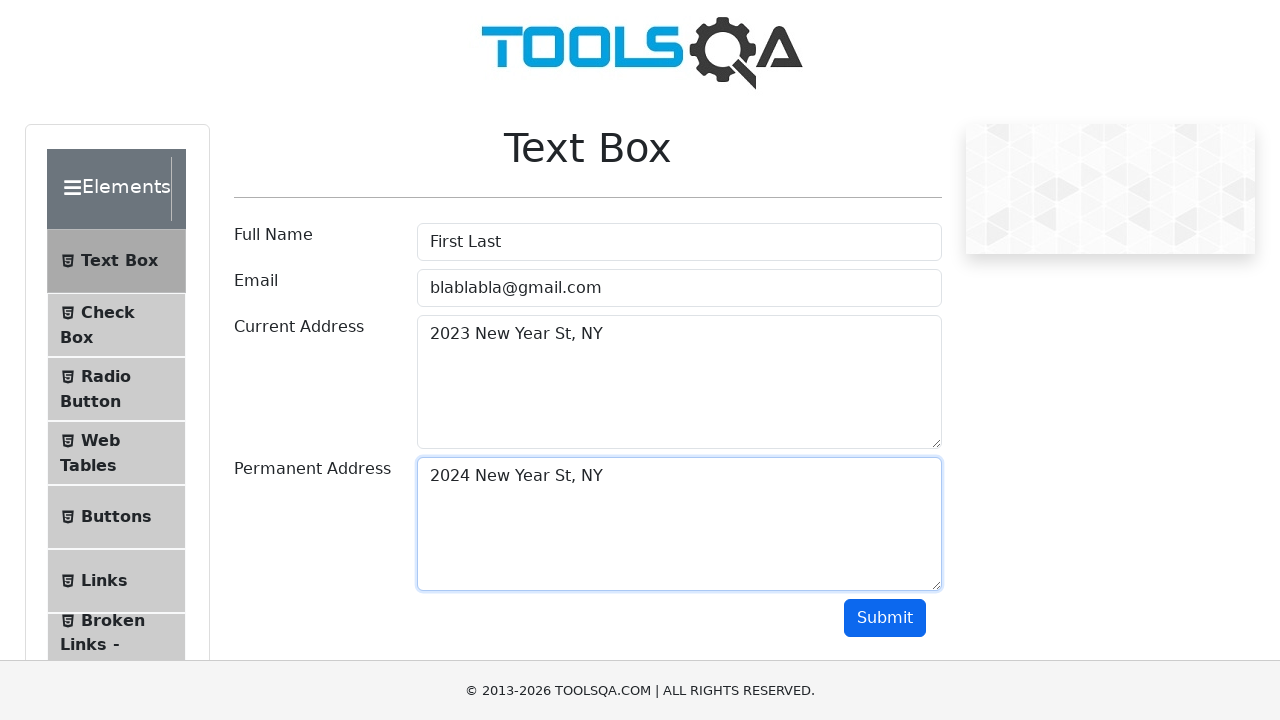

Form submission output loaded successfully
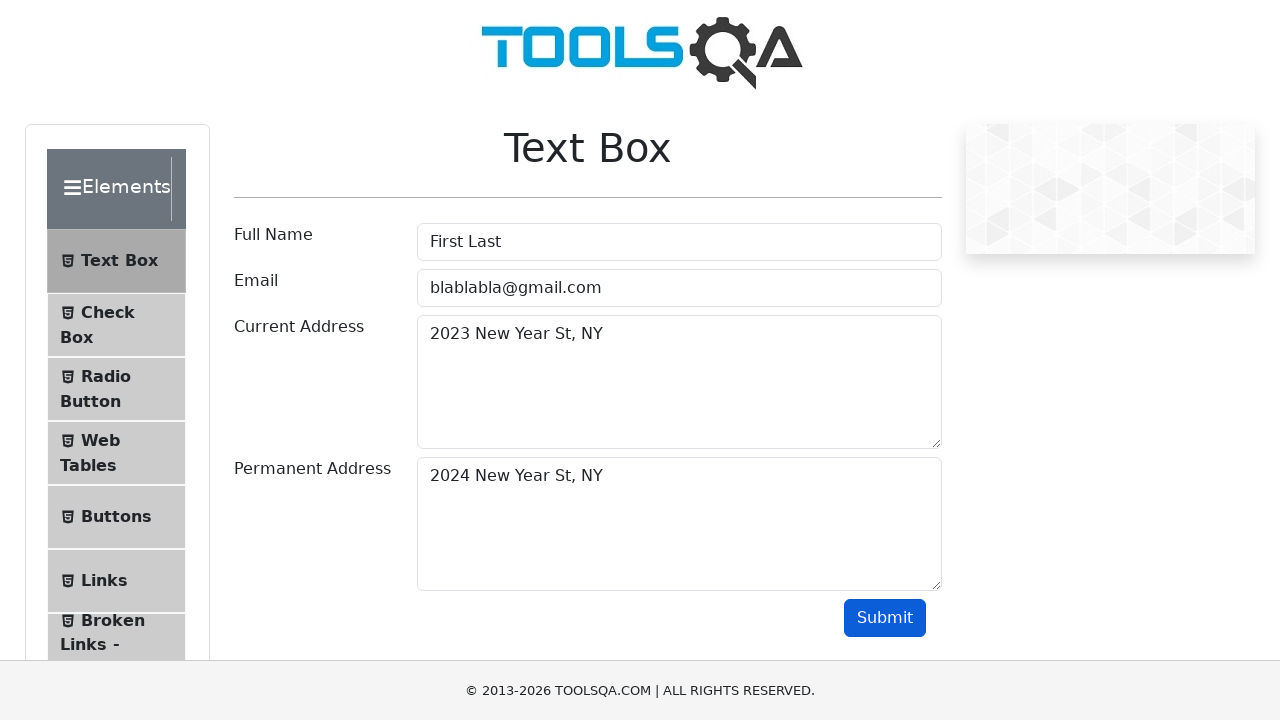

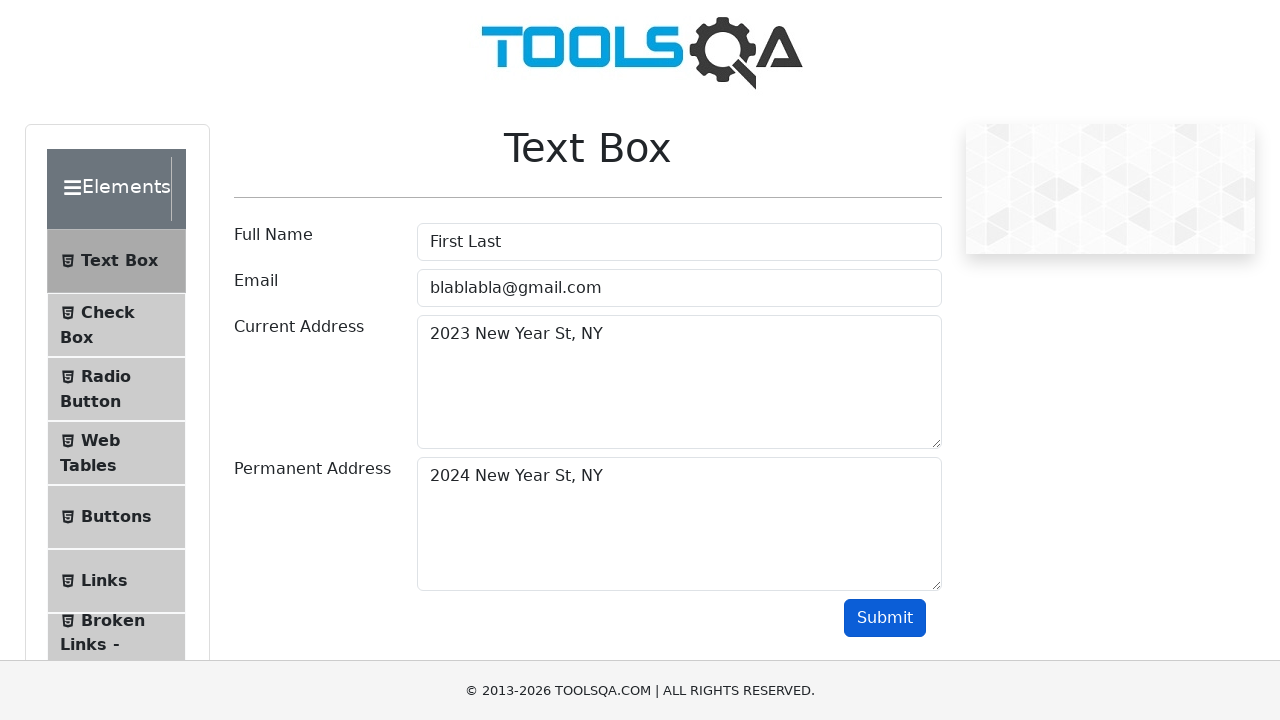